Tests keyboard actions by copying text from one field to another using keyboard shortcuts like CTRL+A, CTRL+C, and CTRL+V

Starting URL: https://demoqa.com/text-box

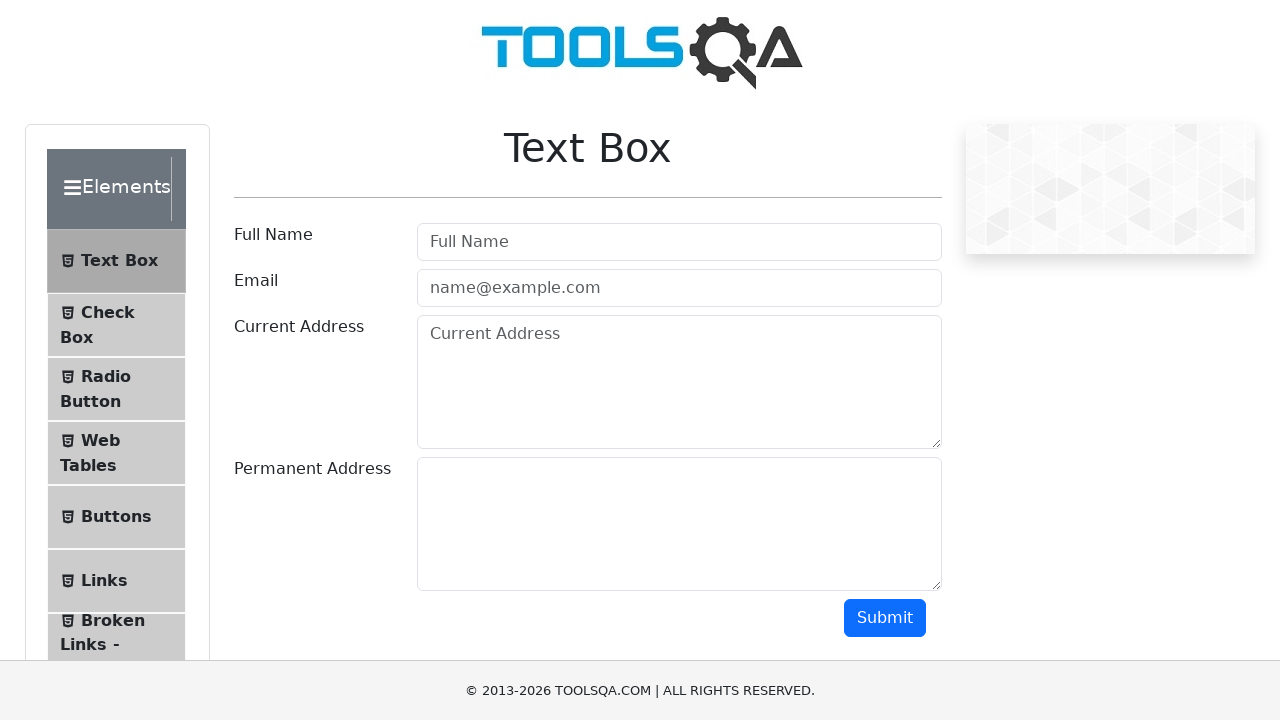

Filled current address field with 'data to be copied' on #currentAddress
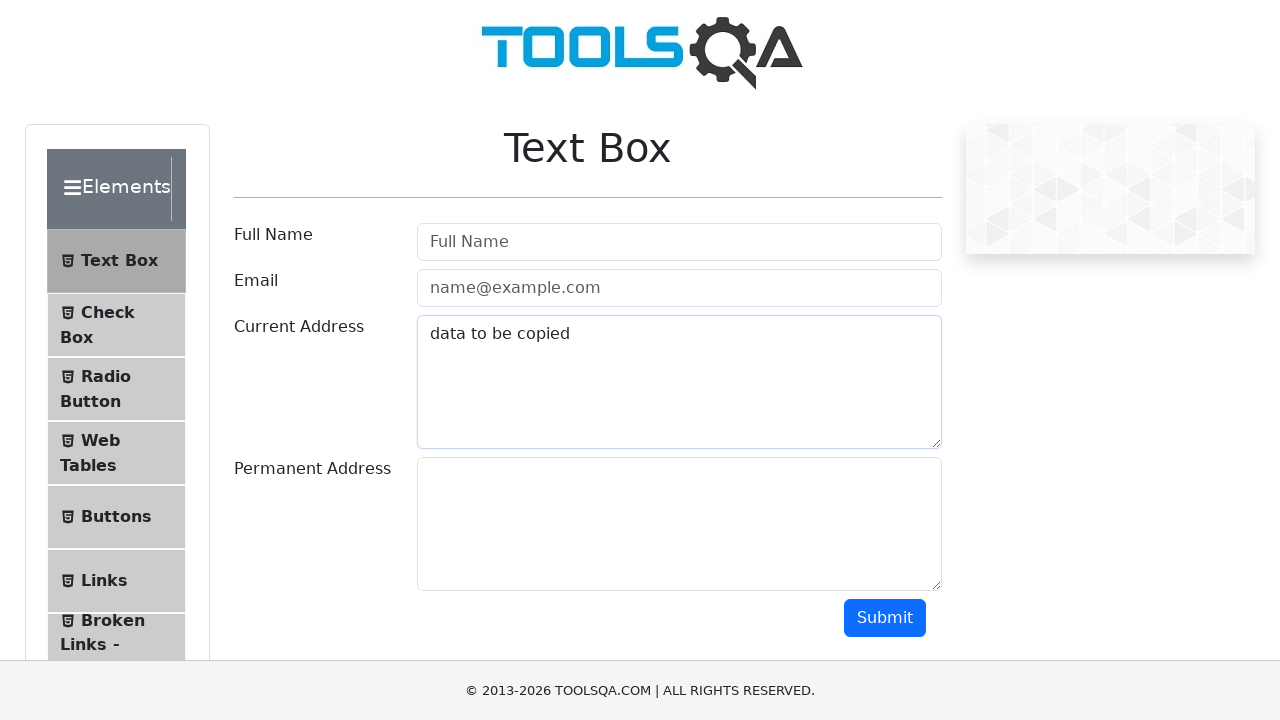

Clicked on current address field at (679, 382) on #currentAddress
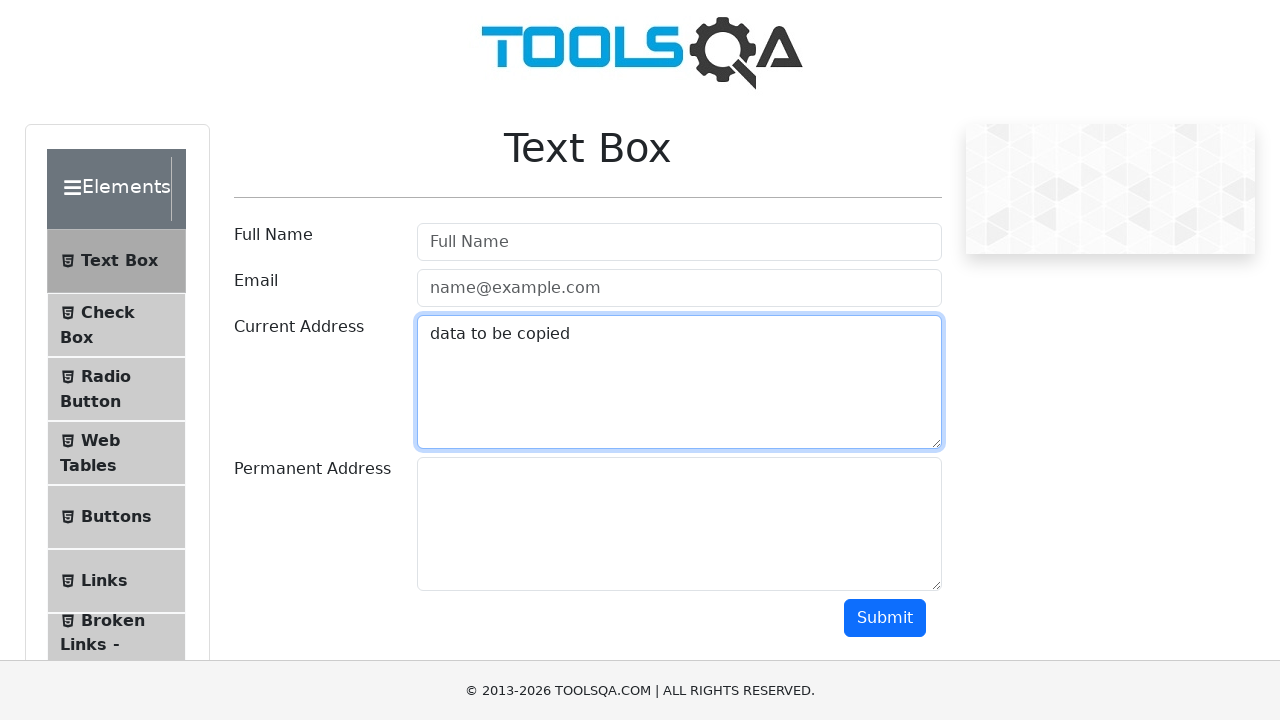

Pressed CTRL+A to select all text in current address field
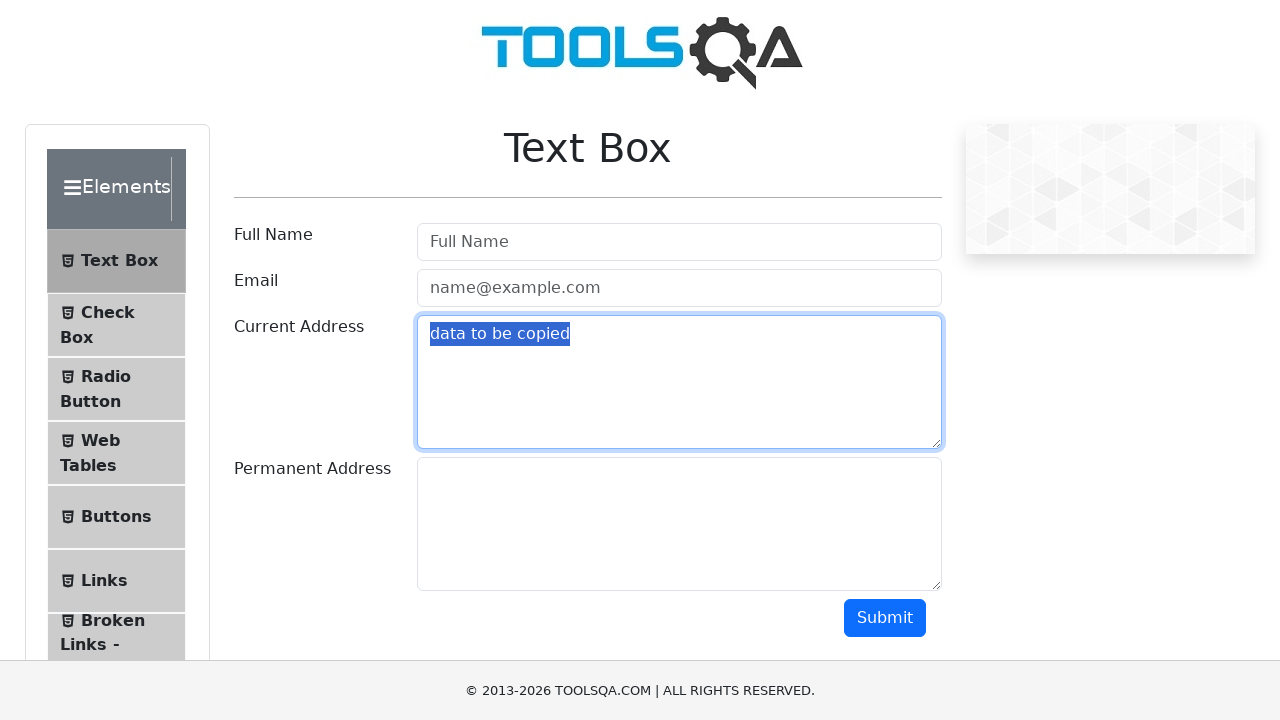

Pressed CTRL+C to copy selected text
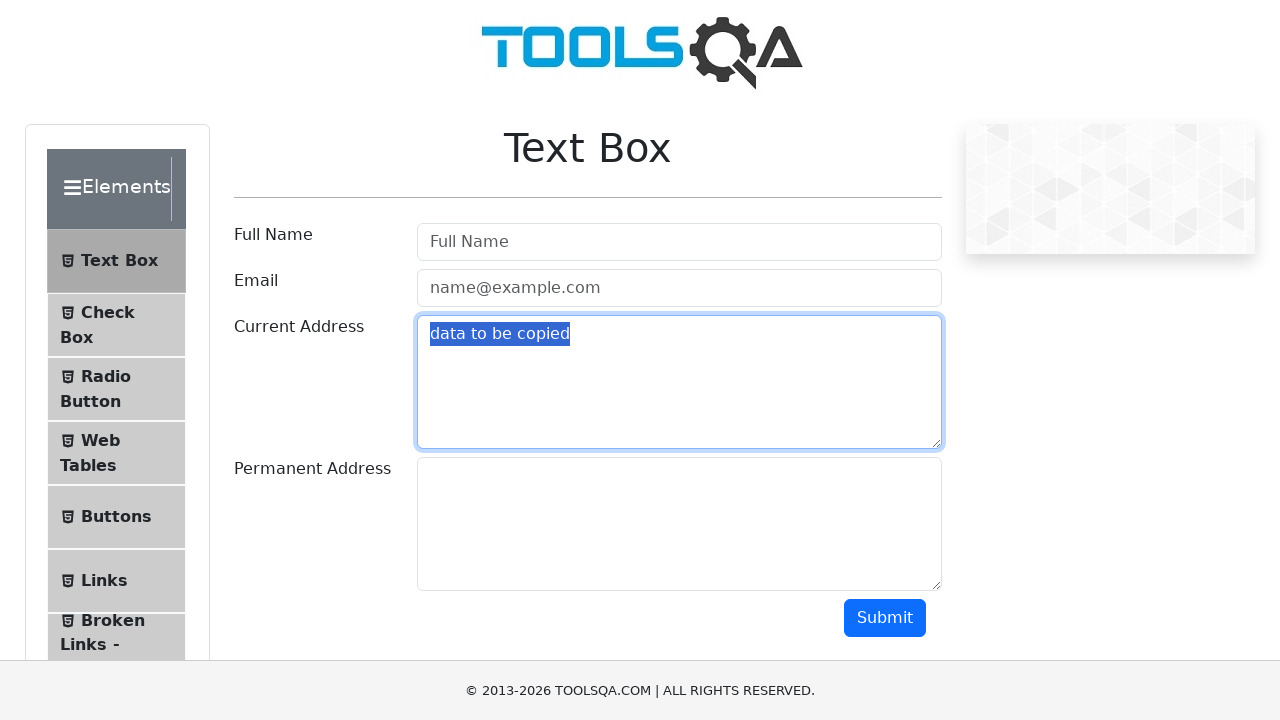

Clicked on permanent address field at (679, 524) on #permanentAddress
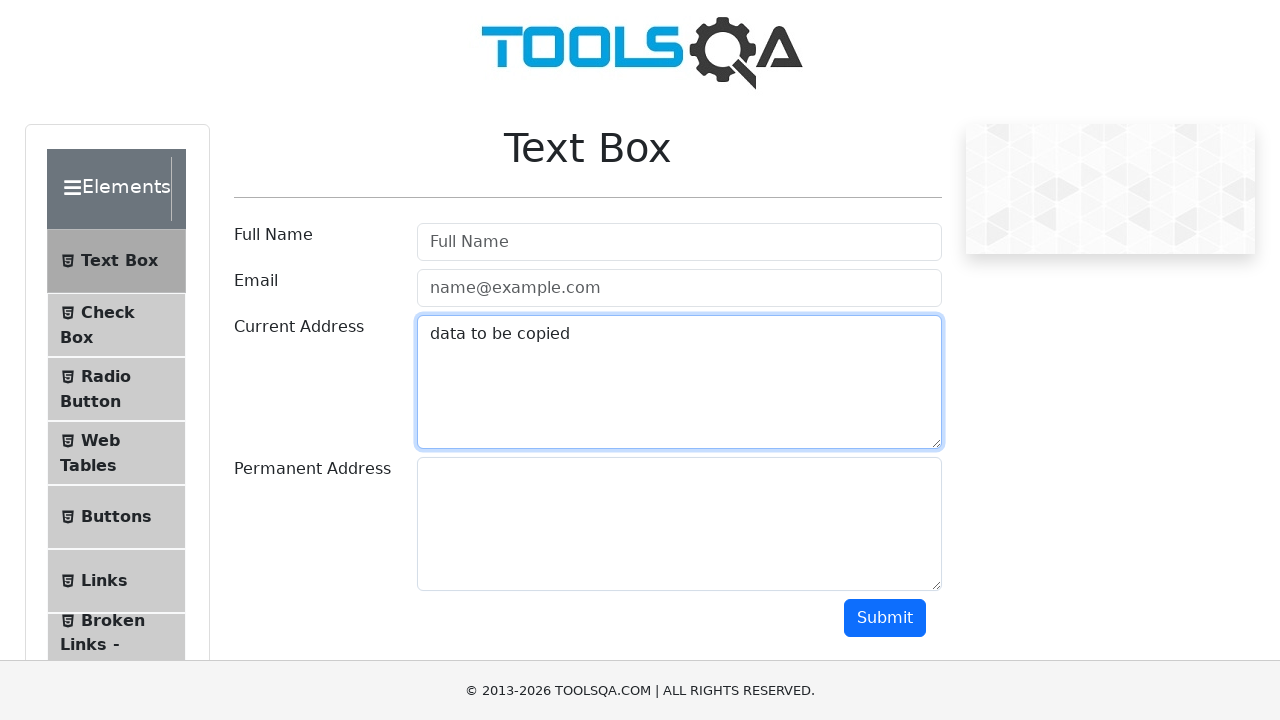

Pressed CTRL+V to paste copied text into permanent address field
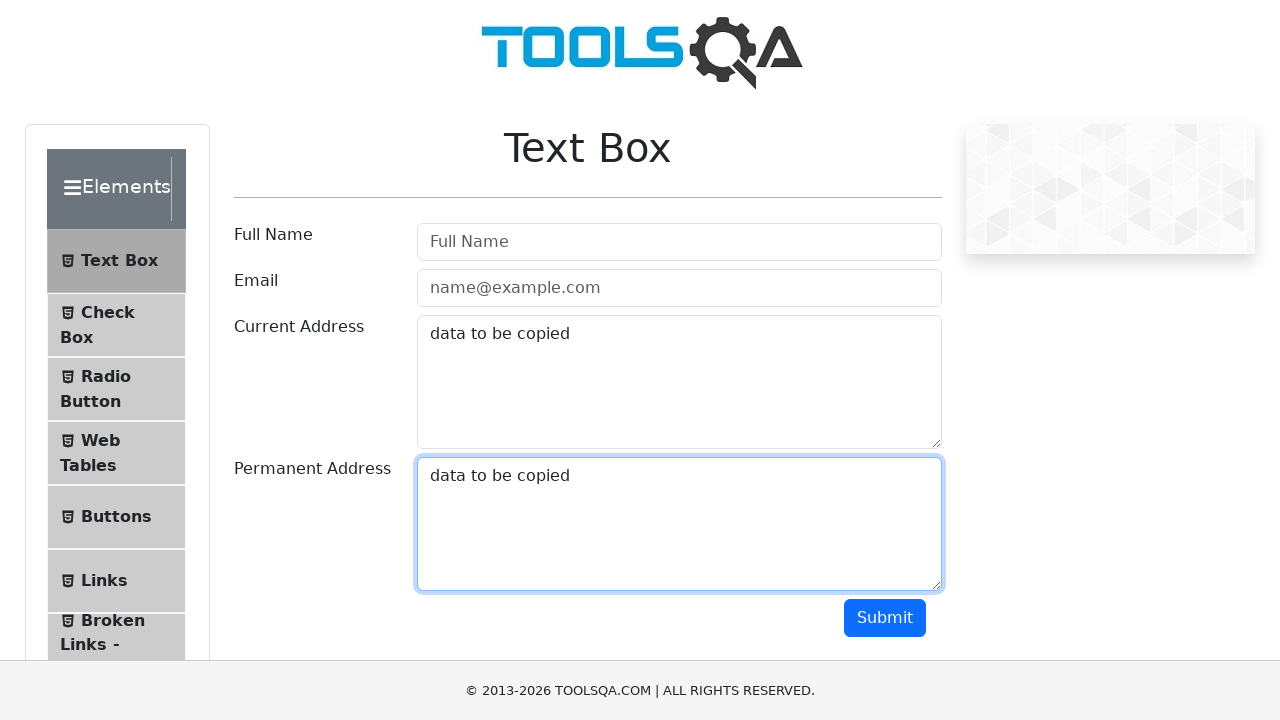

Waited 1 second for paste operation to complete
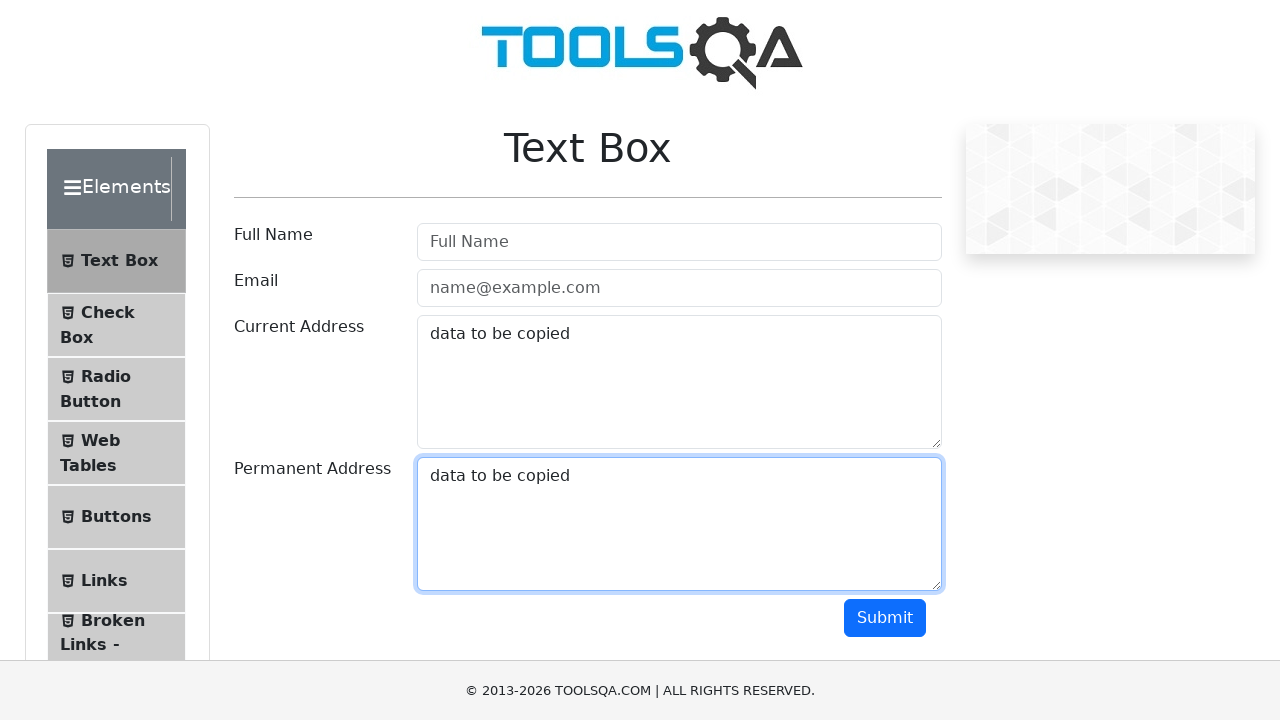

Pressed CTRL+A to select all text in permanent address field
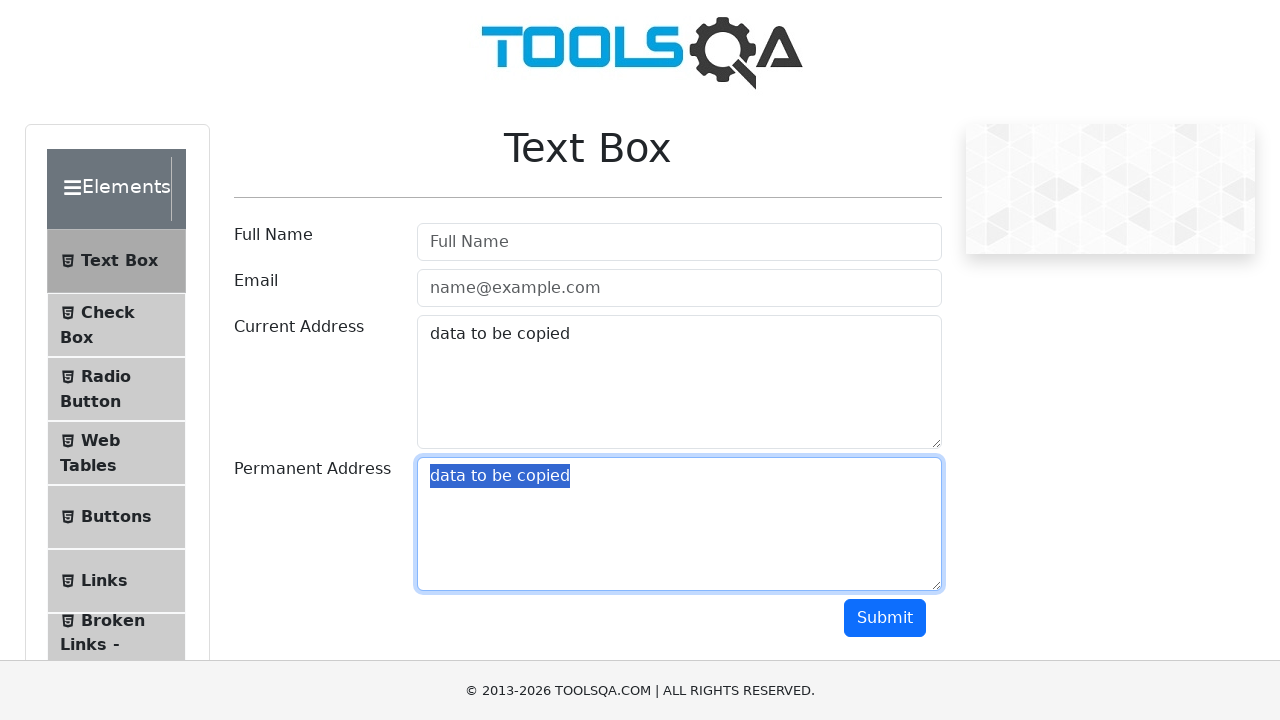

Pressed Delete to remove selected text from permanent address field
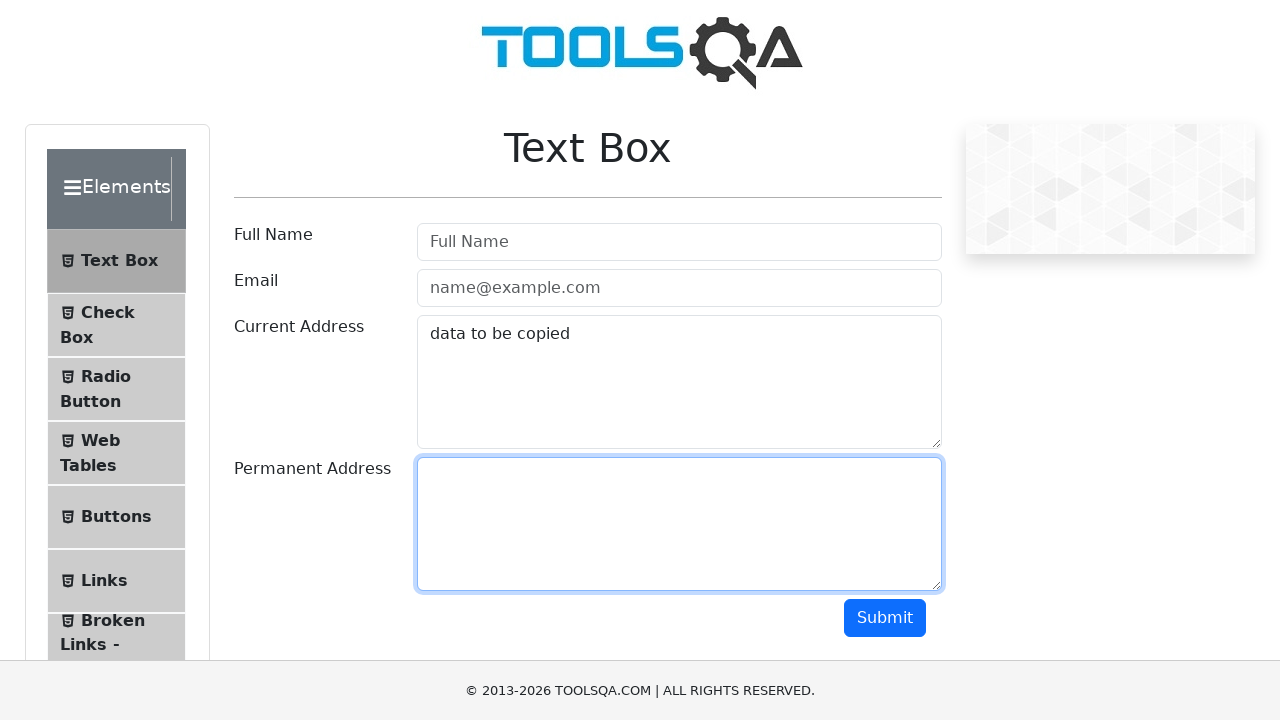

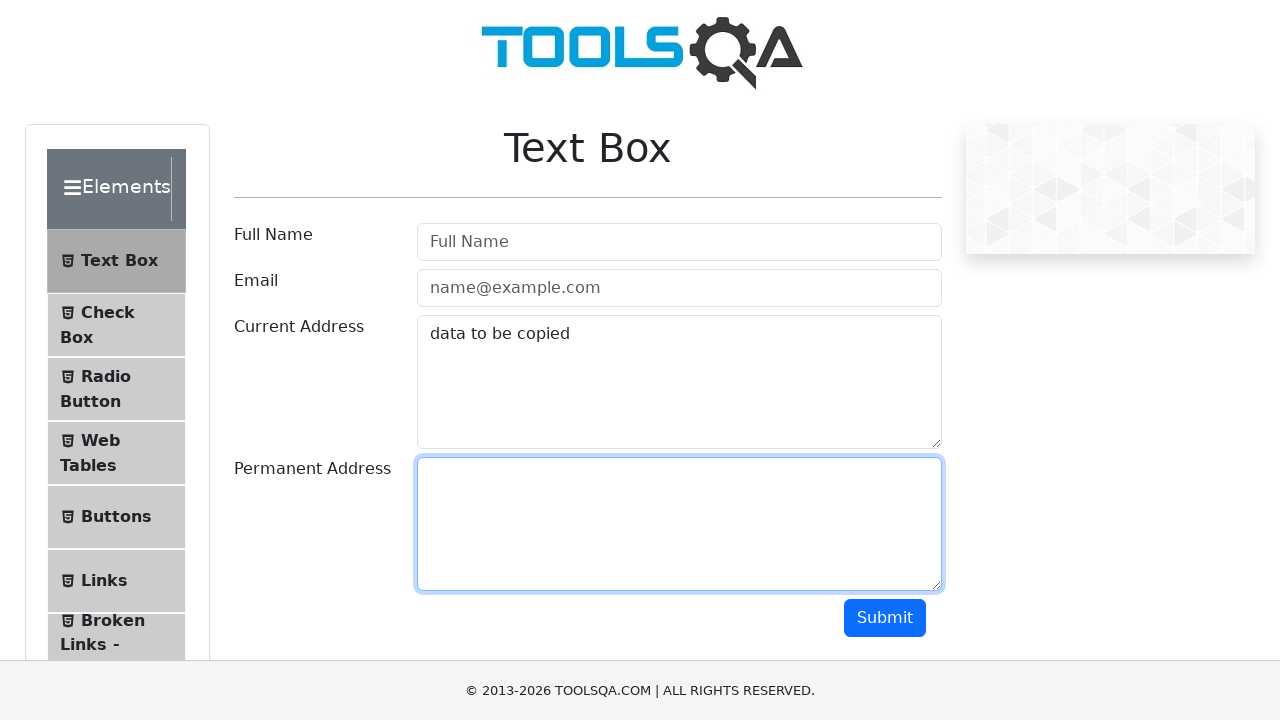